Tests frame handling capabilities by clicking buttons within different frames including nested frames on the Leafground practice page

Starting URL: https://www.leafground.com/frame.xhtml

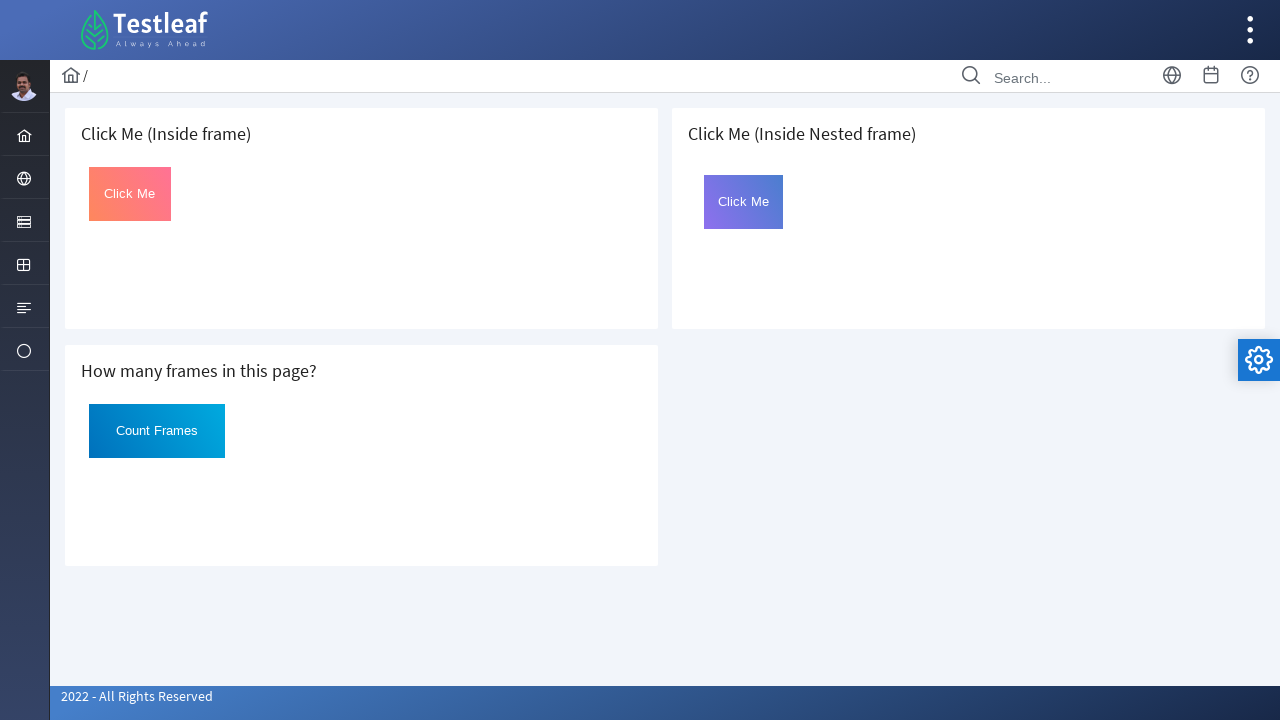

Located first frame using xpath
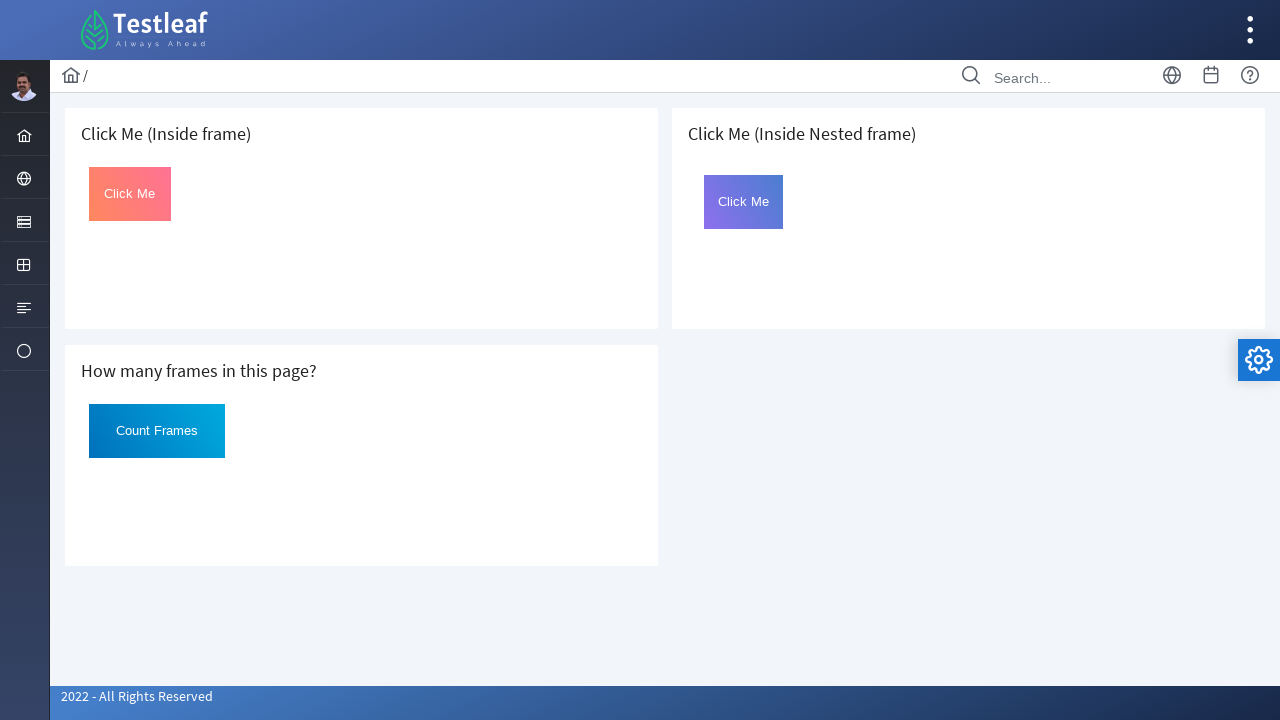

Clicked button in first frame at (130, 194) on xpath=(//iframe)[1] >> internal:control=enter-frame >> #Click
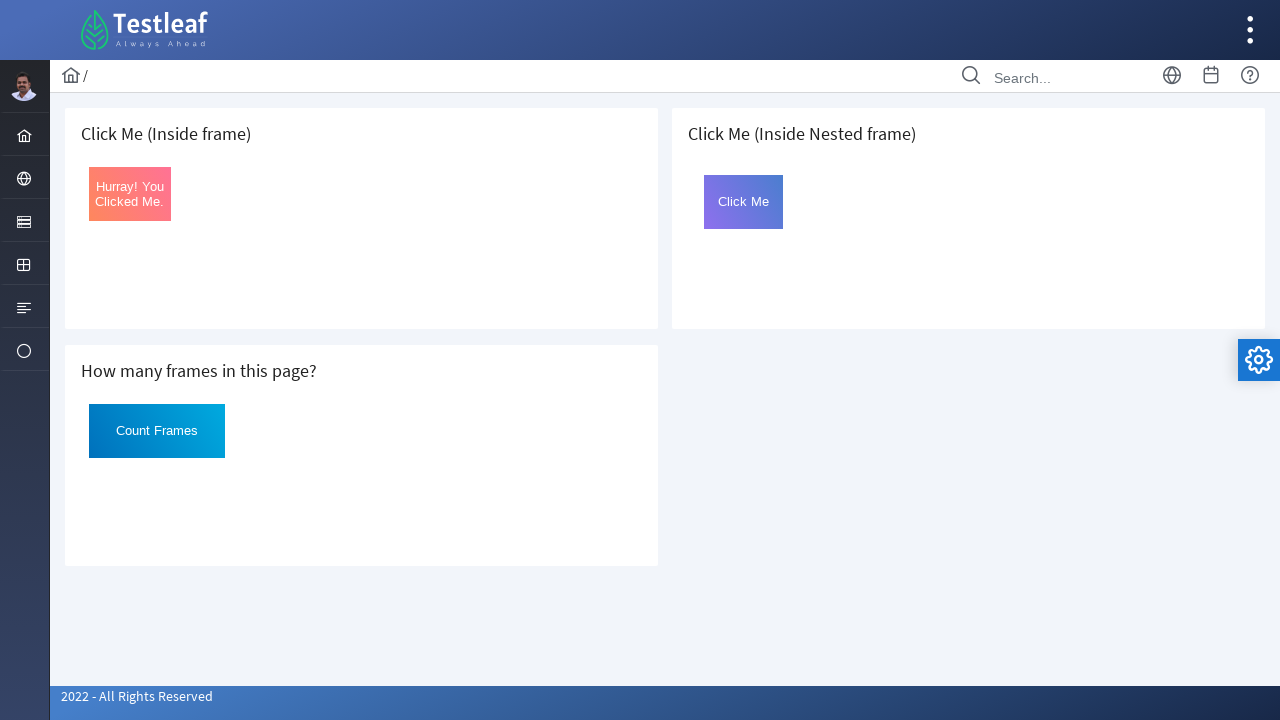

Located second frame using xpath
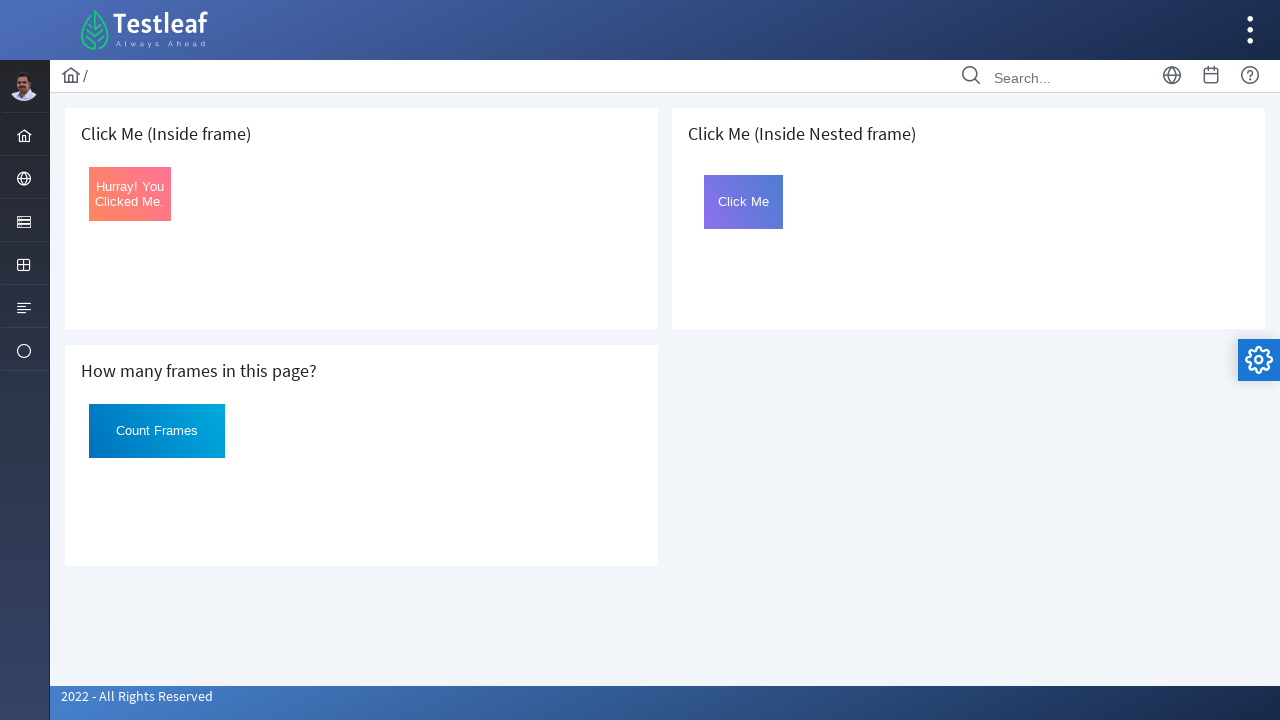

Retrieved button text from frame 2: Count Frames
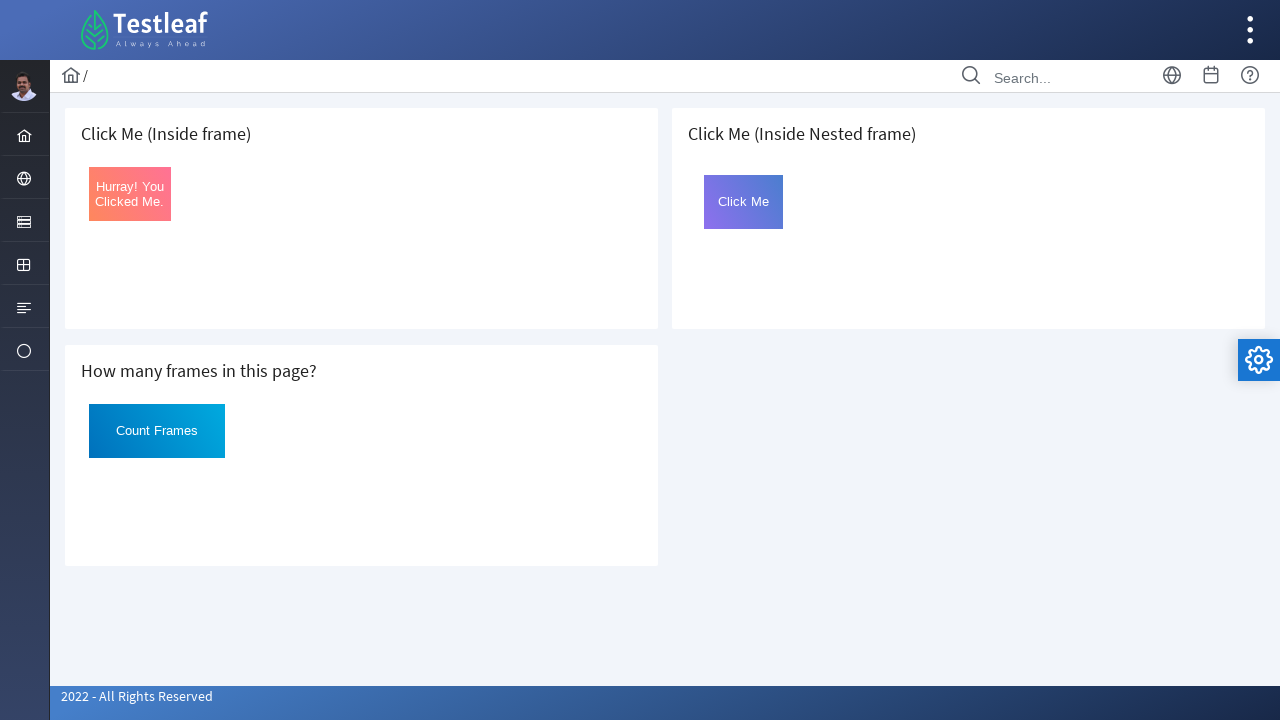

Printed button text from frame 2
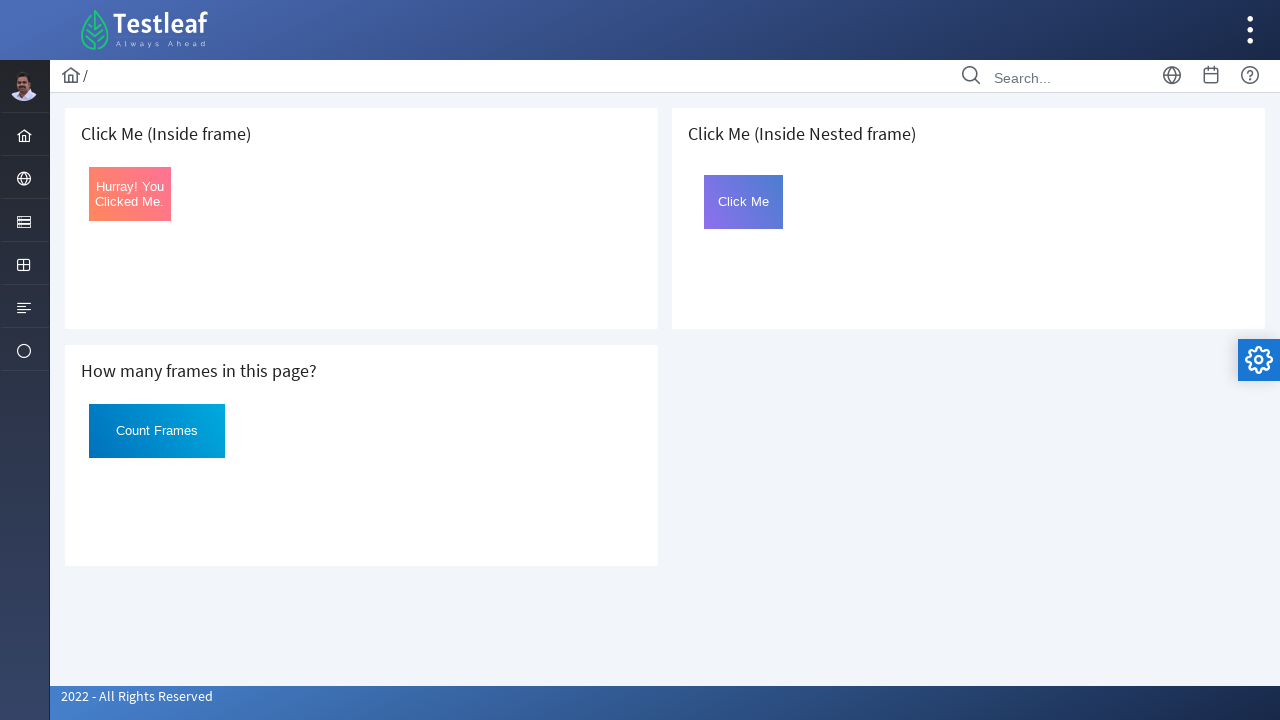

Located third frame (parent frame) using xpath
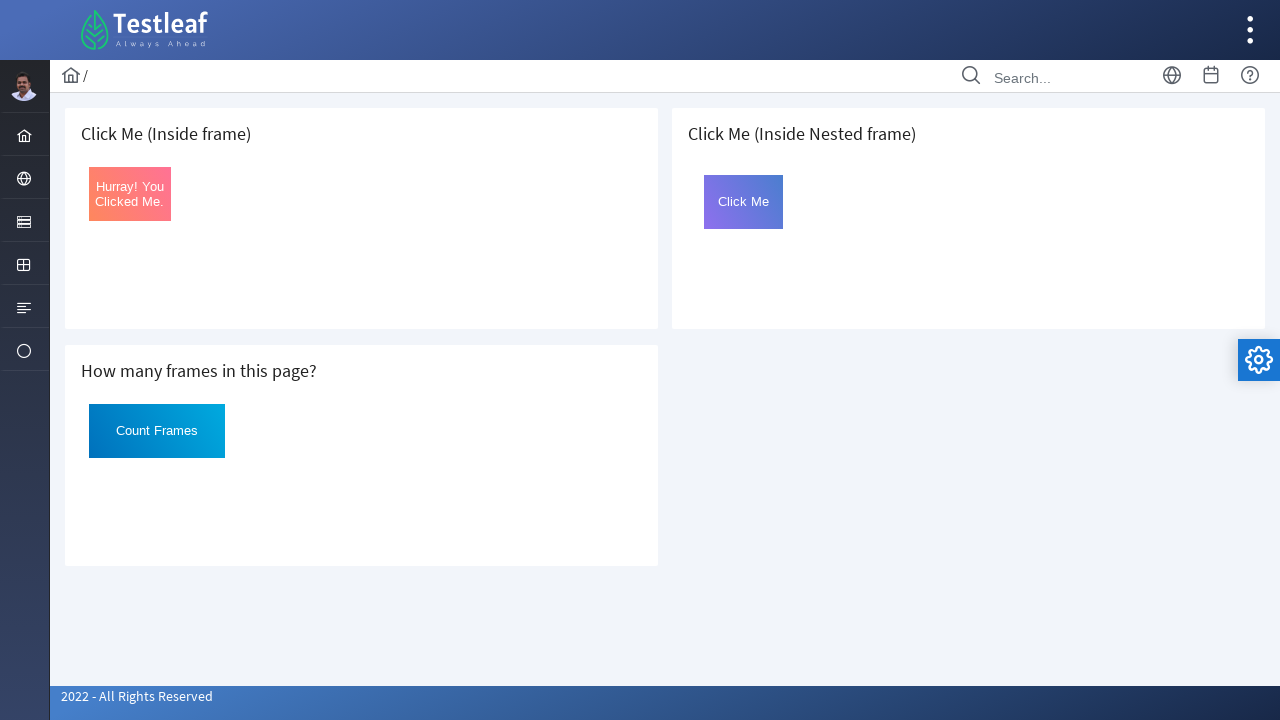

Located nested frame within third frame
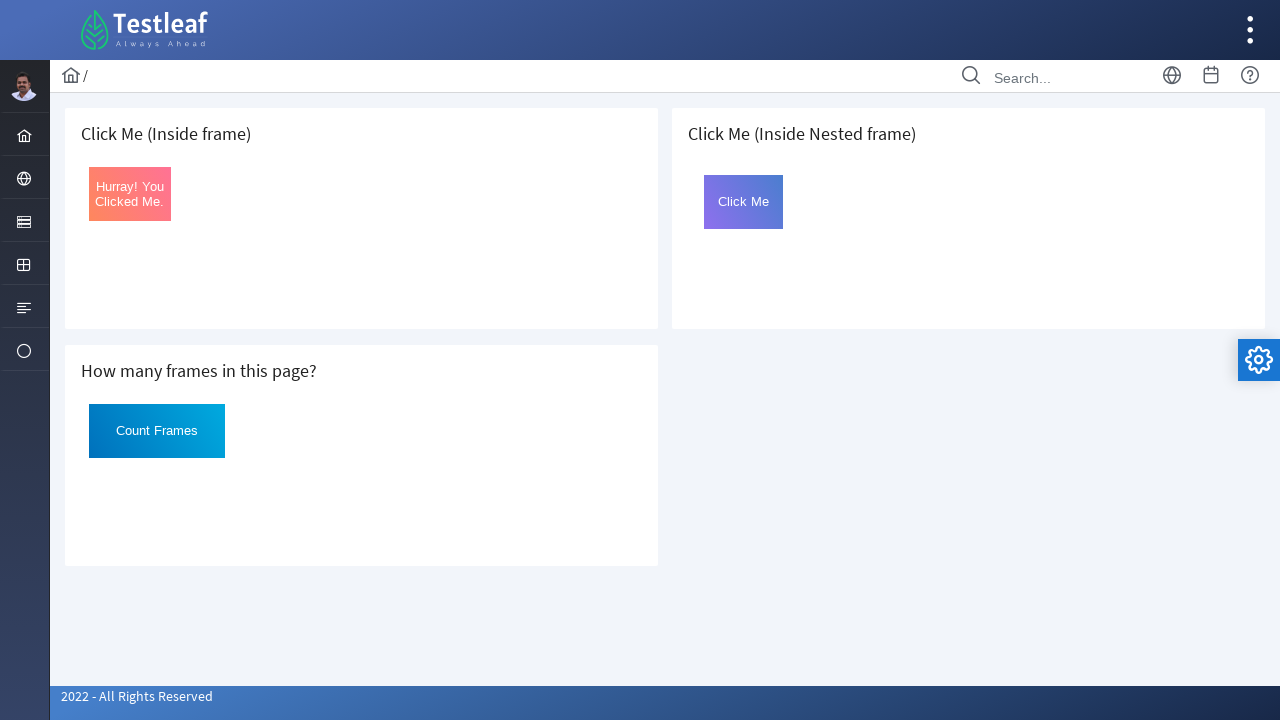

Clicked button in nested frame at (744, 202) on xpath=(//iframe)[3] >> internal:control=enter-frame >> iframe[name='frame2'] >> 
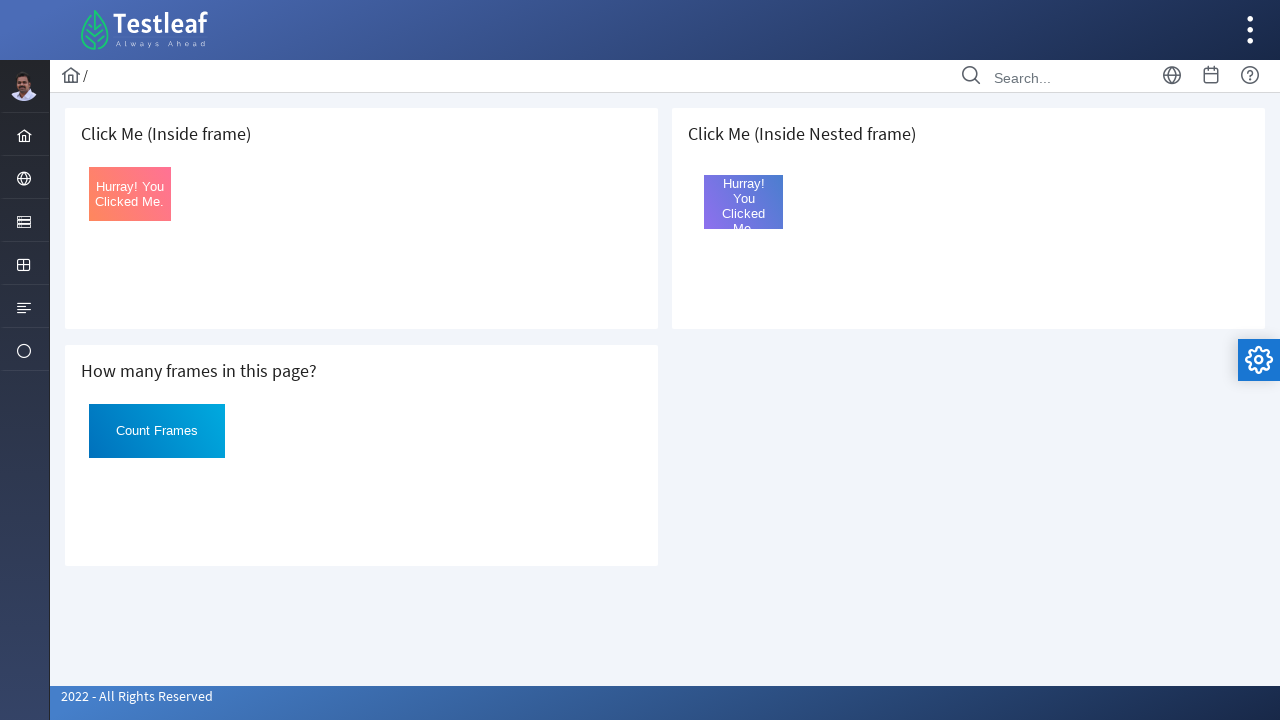

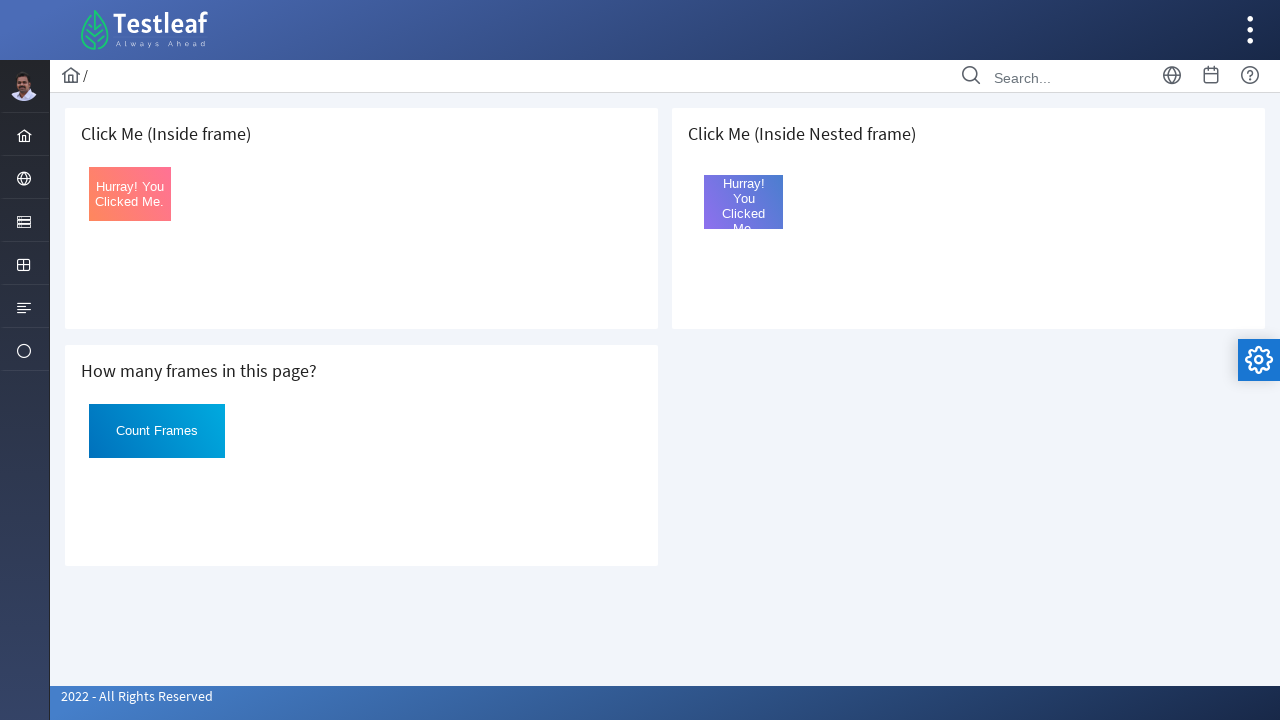